Navigates to a form page, scrolls down, and unchecks the second checkbox in a table

Starting URL: https://echoecho.com/htmlforms09.htm

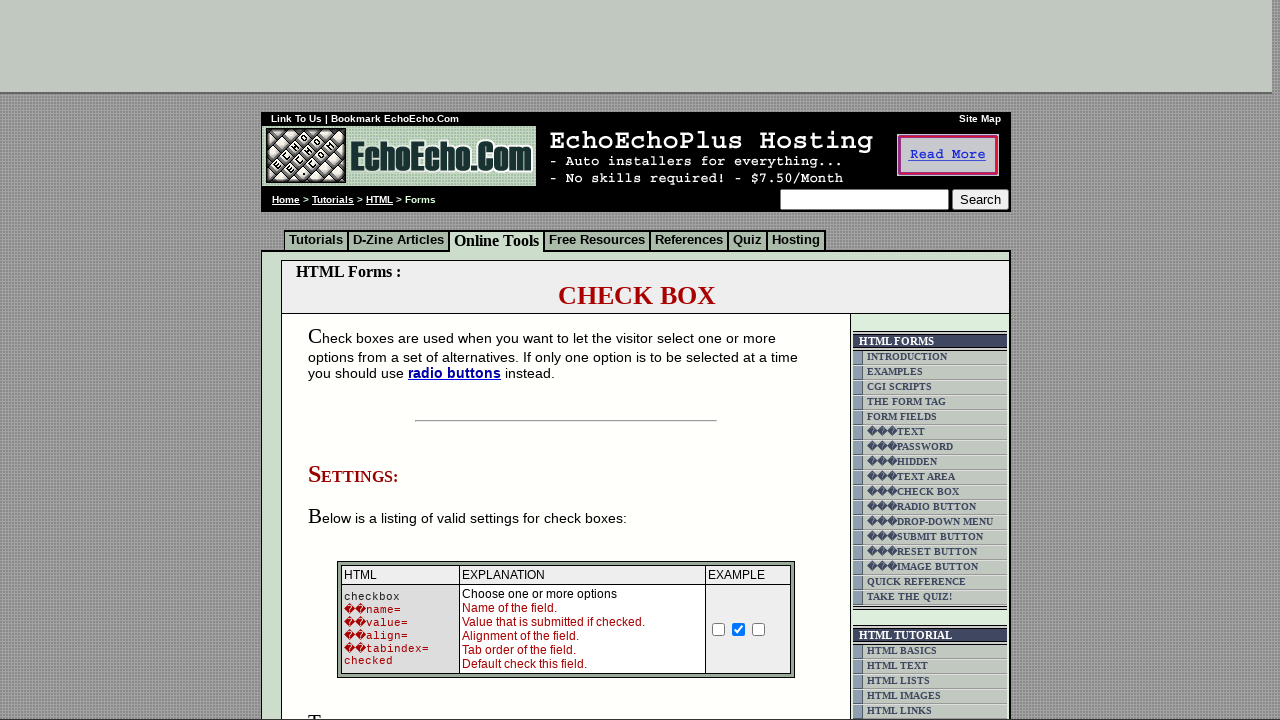

Scrolled down 200 pixels to make checkboxes visible
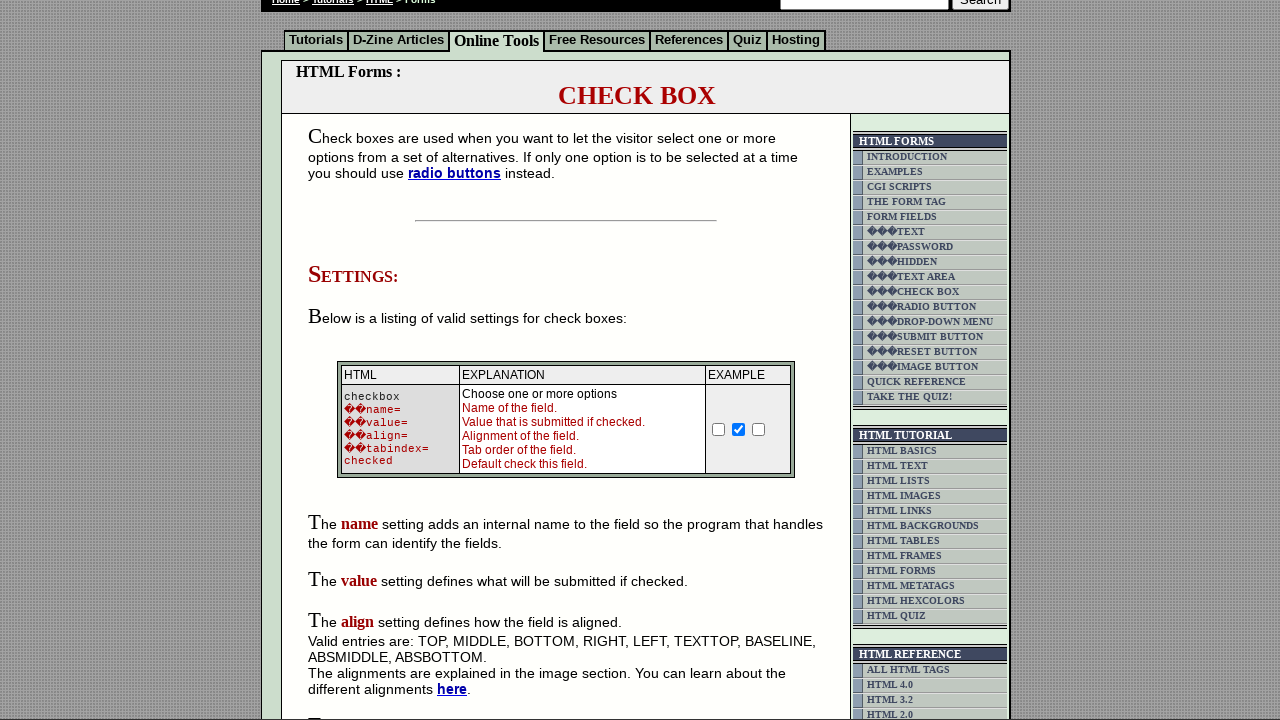

Waited 1000ms for scroll to complete
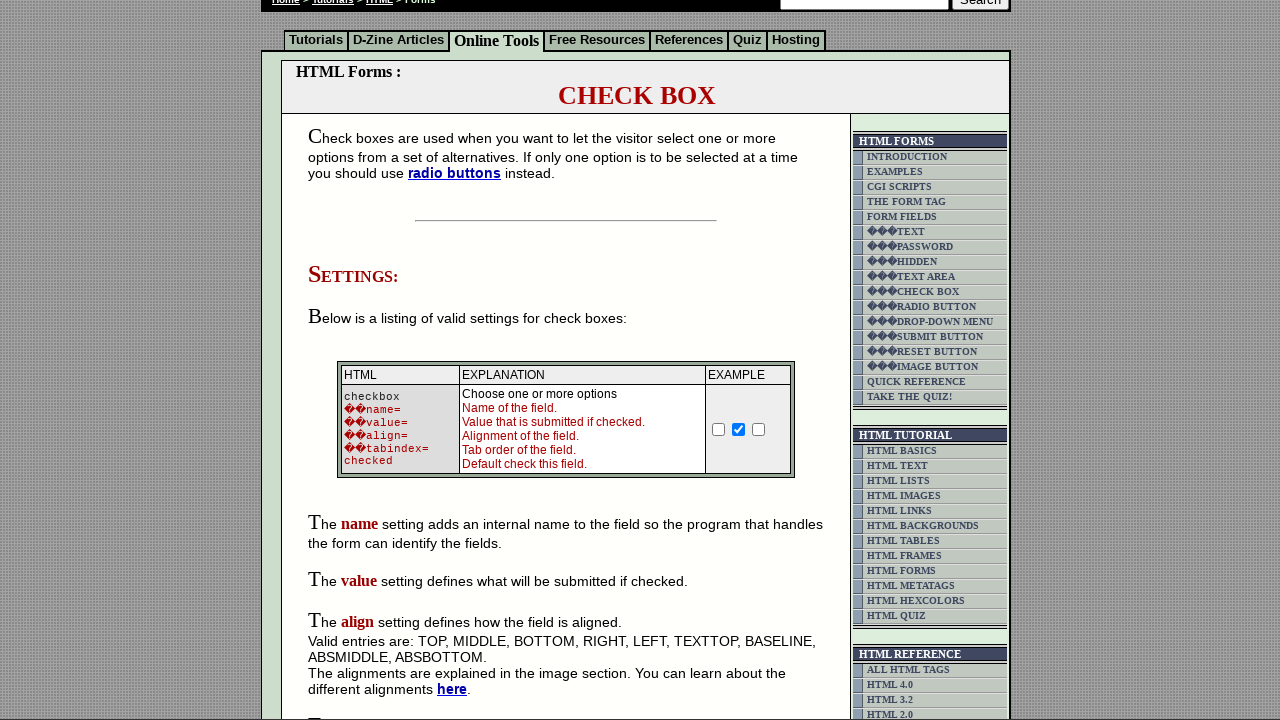

Unchecked the second checkbox in the table at (739, 429) on xpath=//td[@class='table8']/input[2]
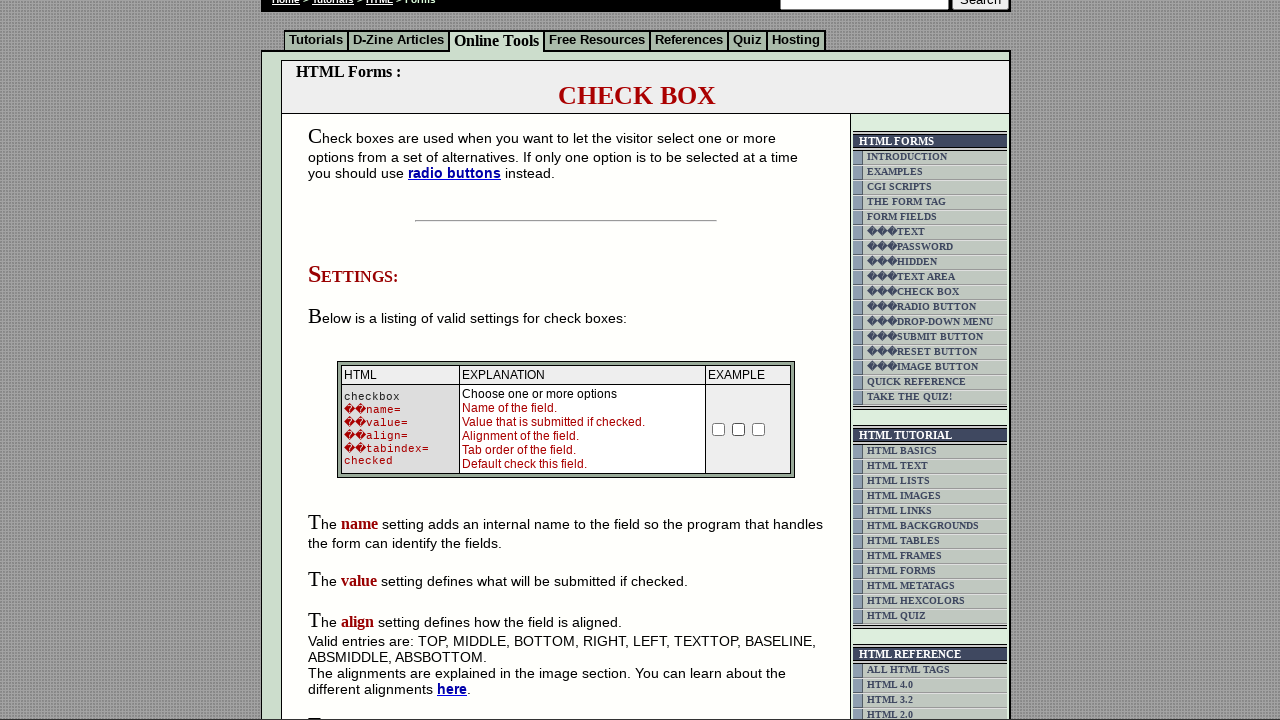

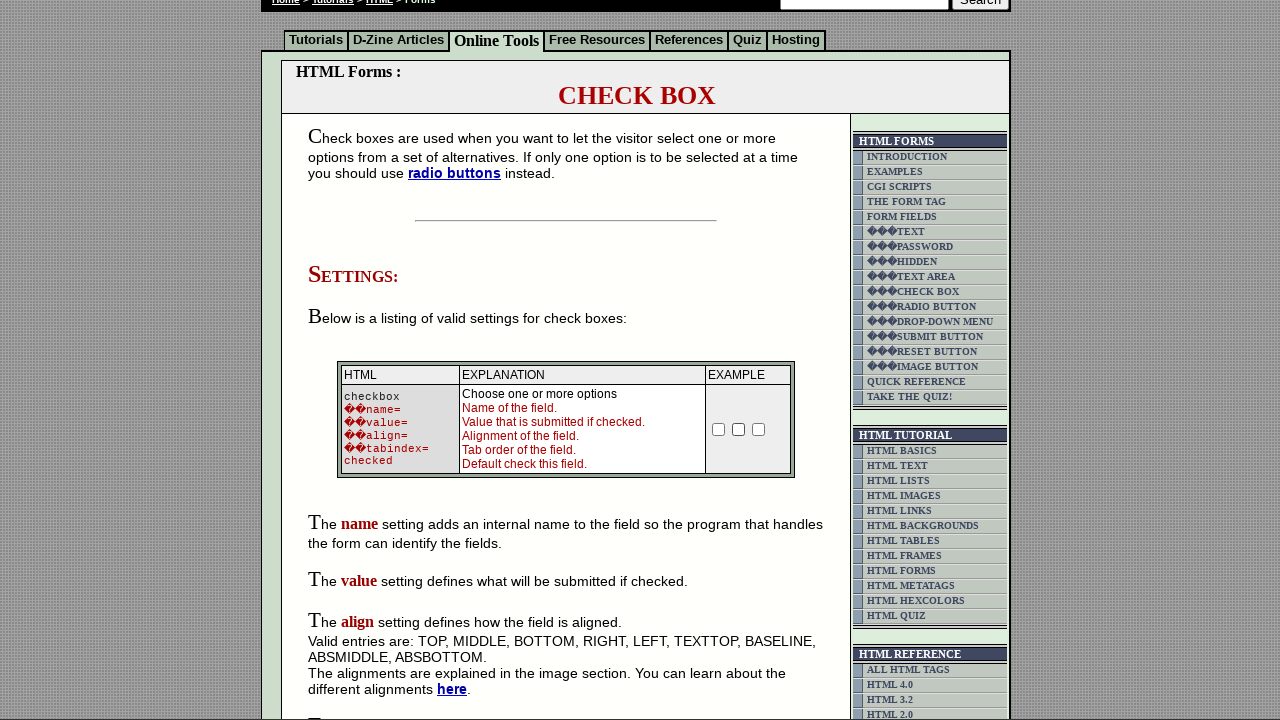